Tests file download functionality by navigating to a download page and clicking the first download link to initiate a file download.

Starting URL: http://the-internet.herokuapp.com/download

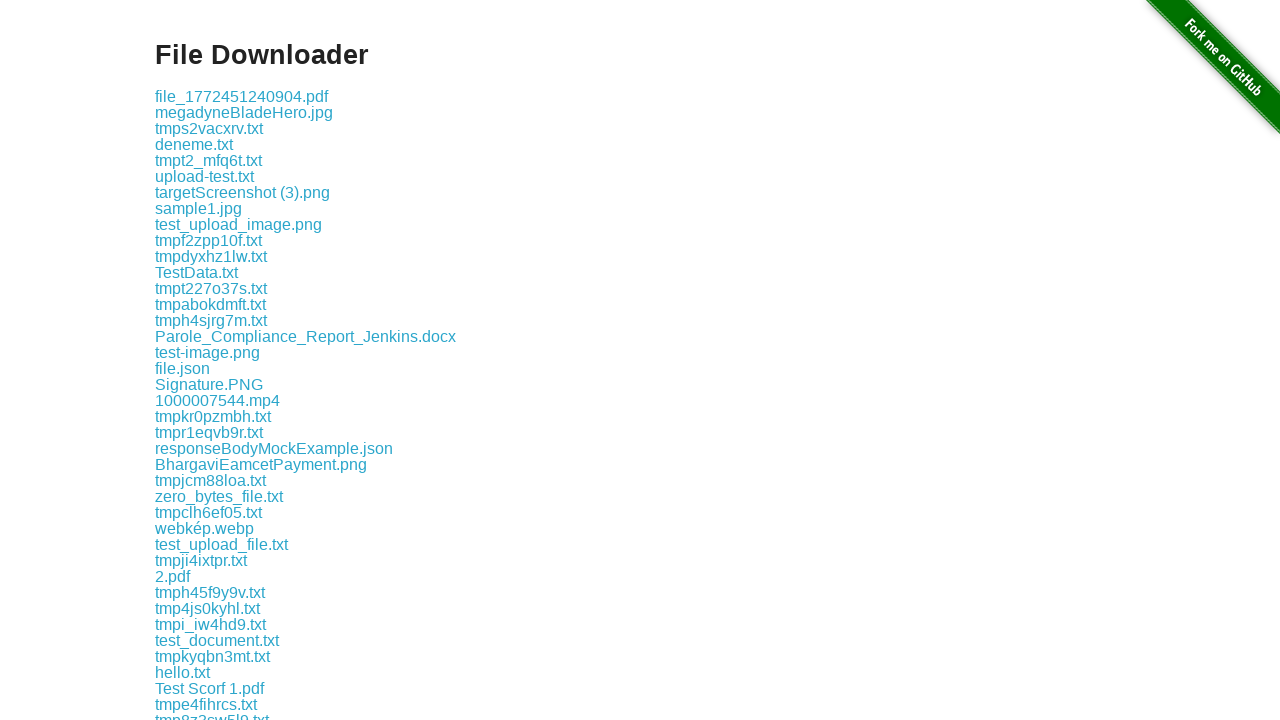

Clicked the first download link to initiate file download at (242, 96) on .example a
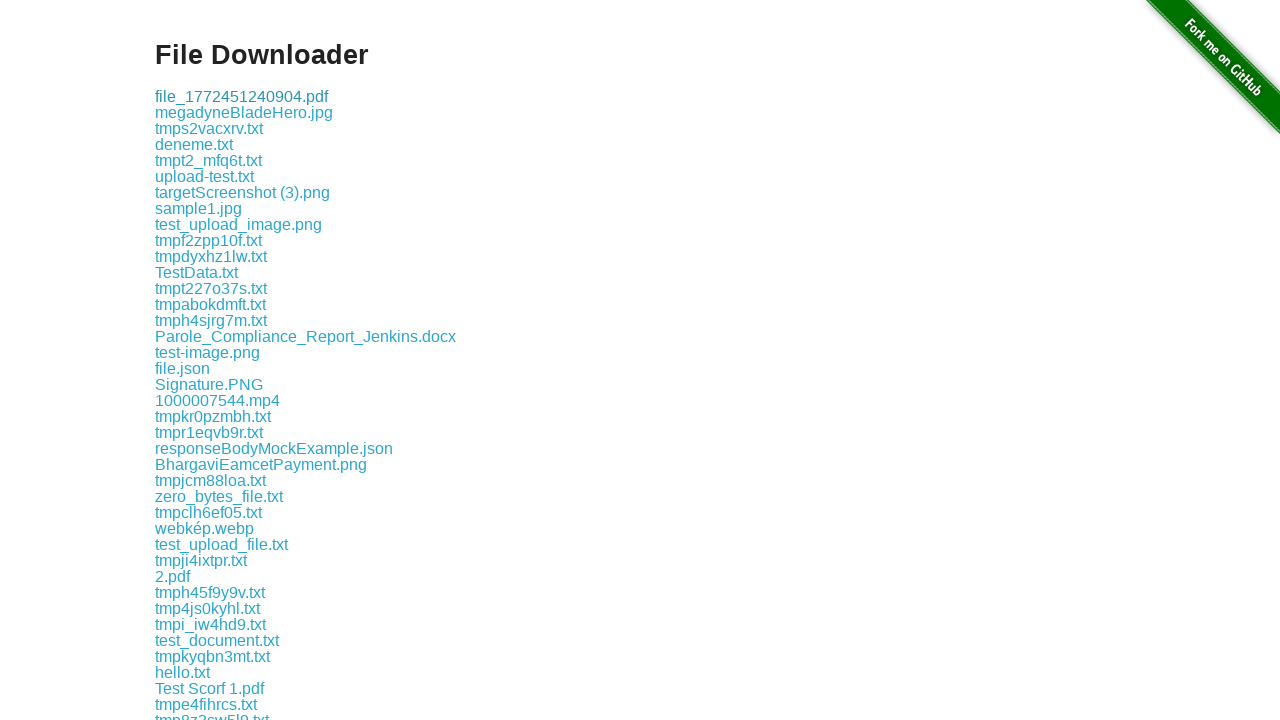

Download completed and file object retrieved
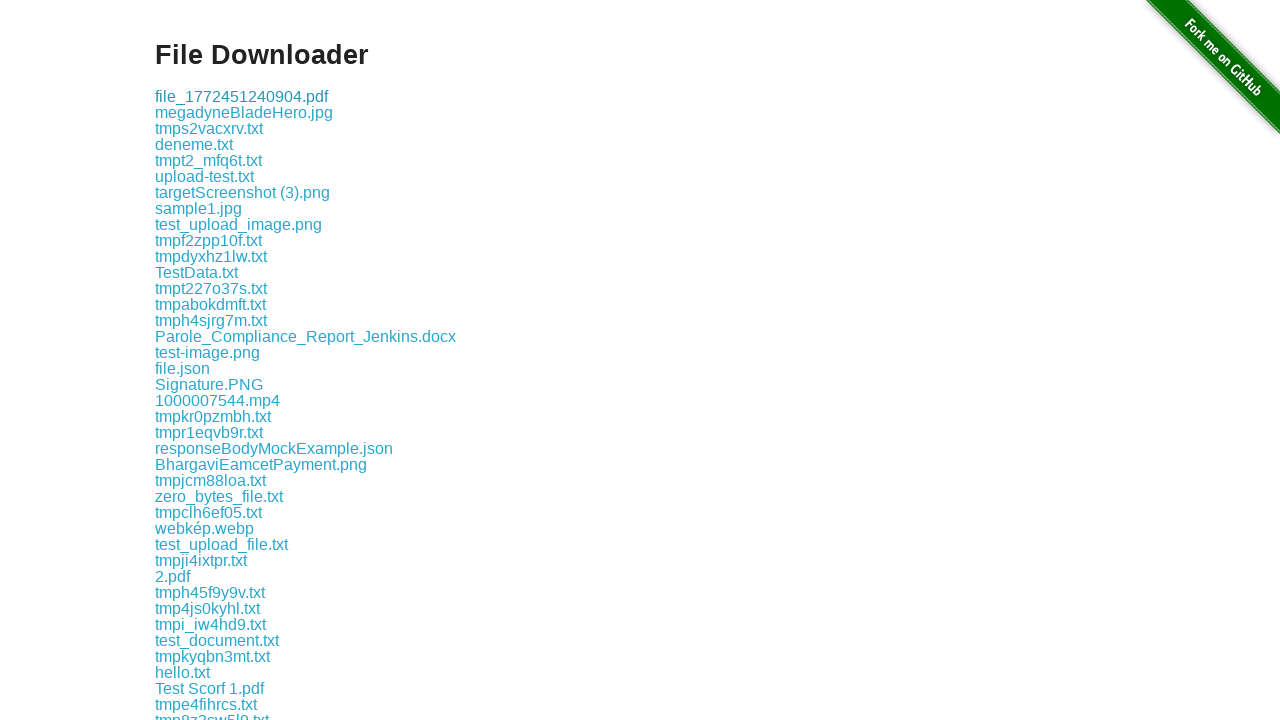

Verified that download has a suggested filename
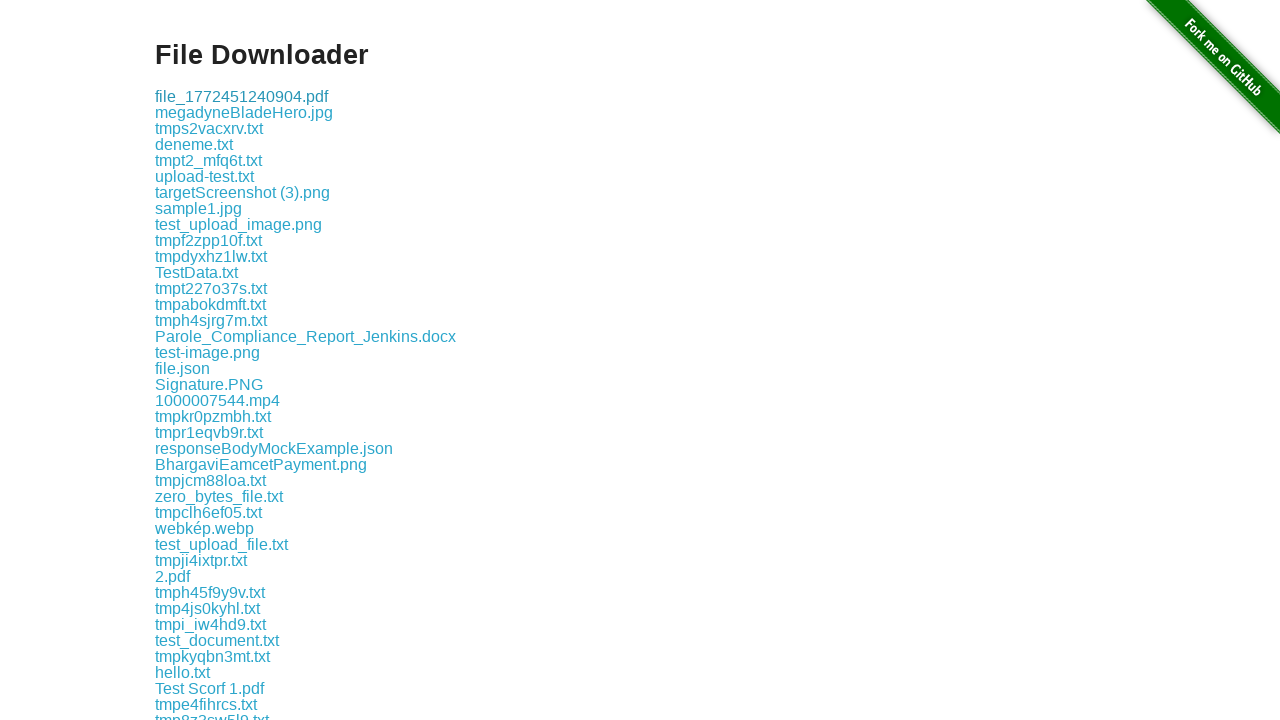

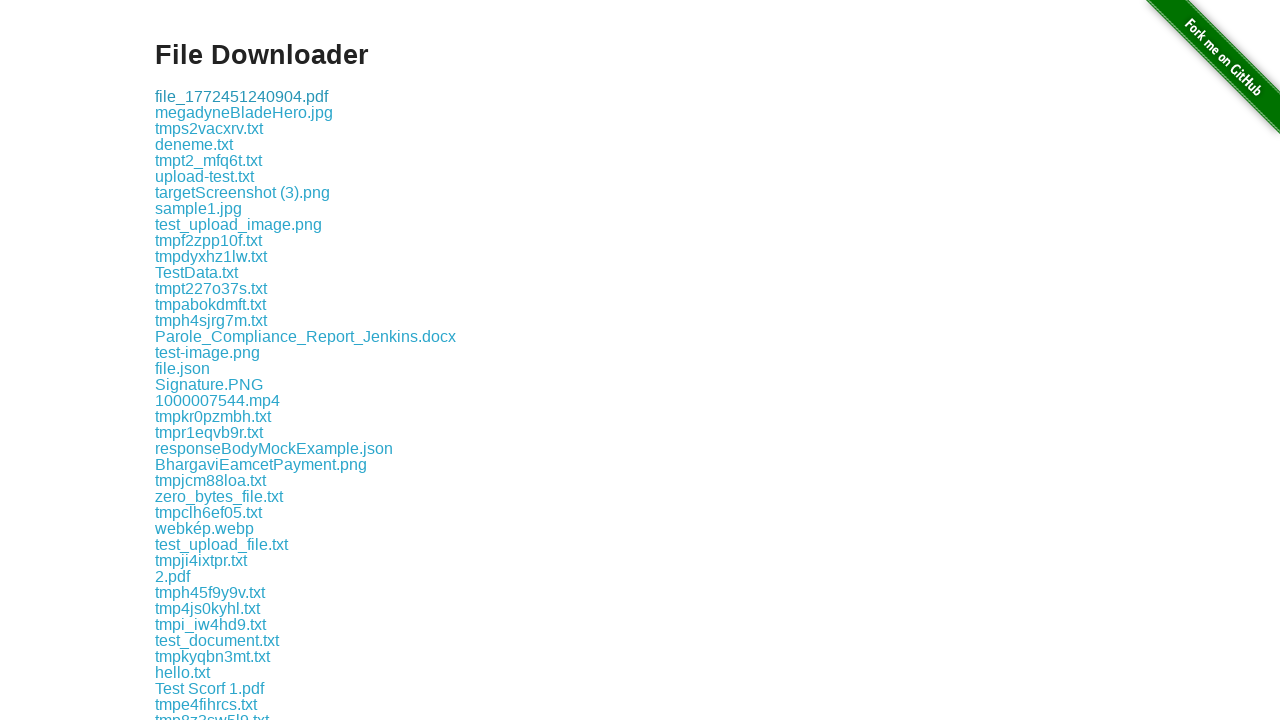